Navigates to the UC3M university website and modifies the page appearance by changing the background color to red and updating the page title using JavaScript evaluation.

Starting URL: https://www.uc3m.es

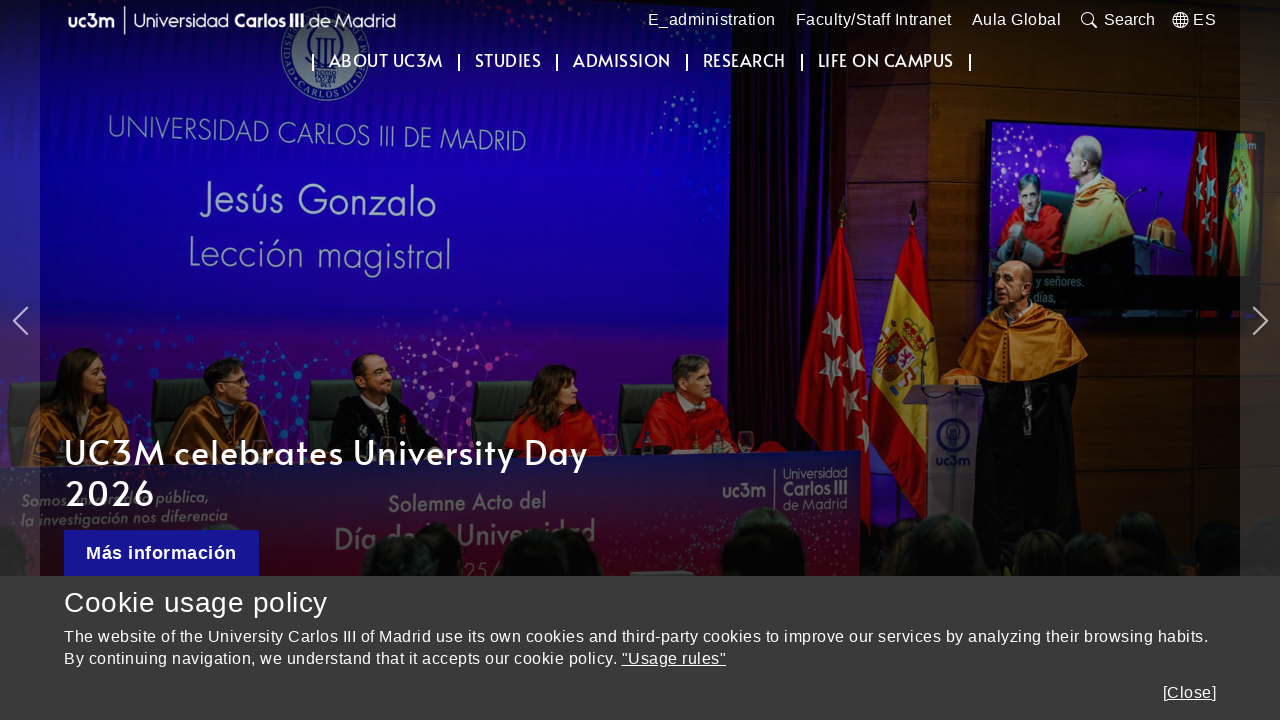

Navigated to UC3M university website
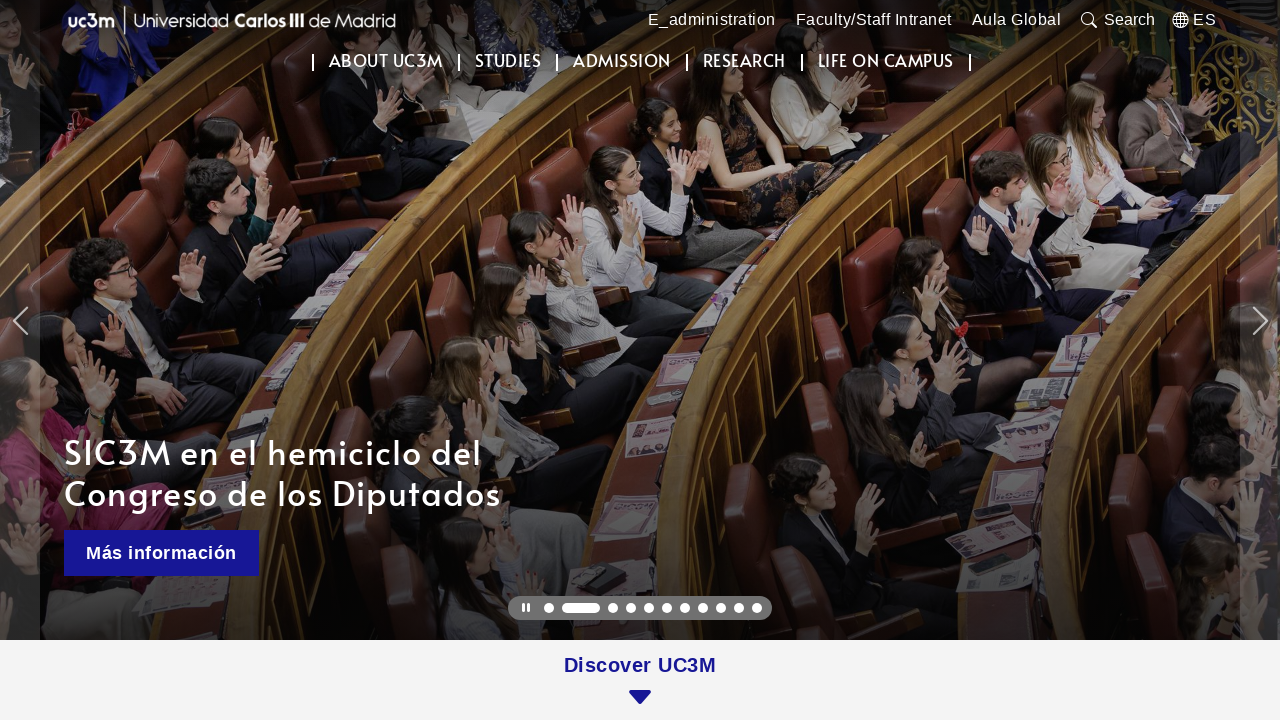

Changed background color to red and updated page title to 'Educa2' using JavaScript
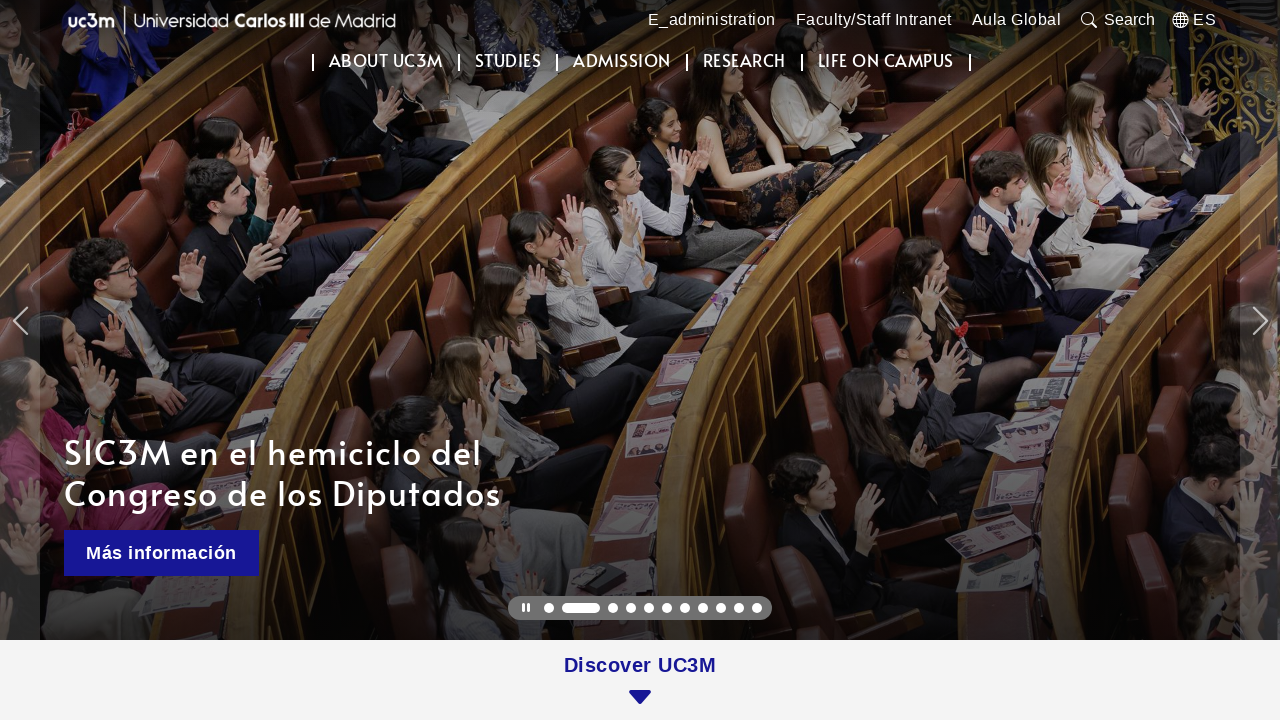

Waited 2 seconds to observe page changes
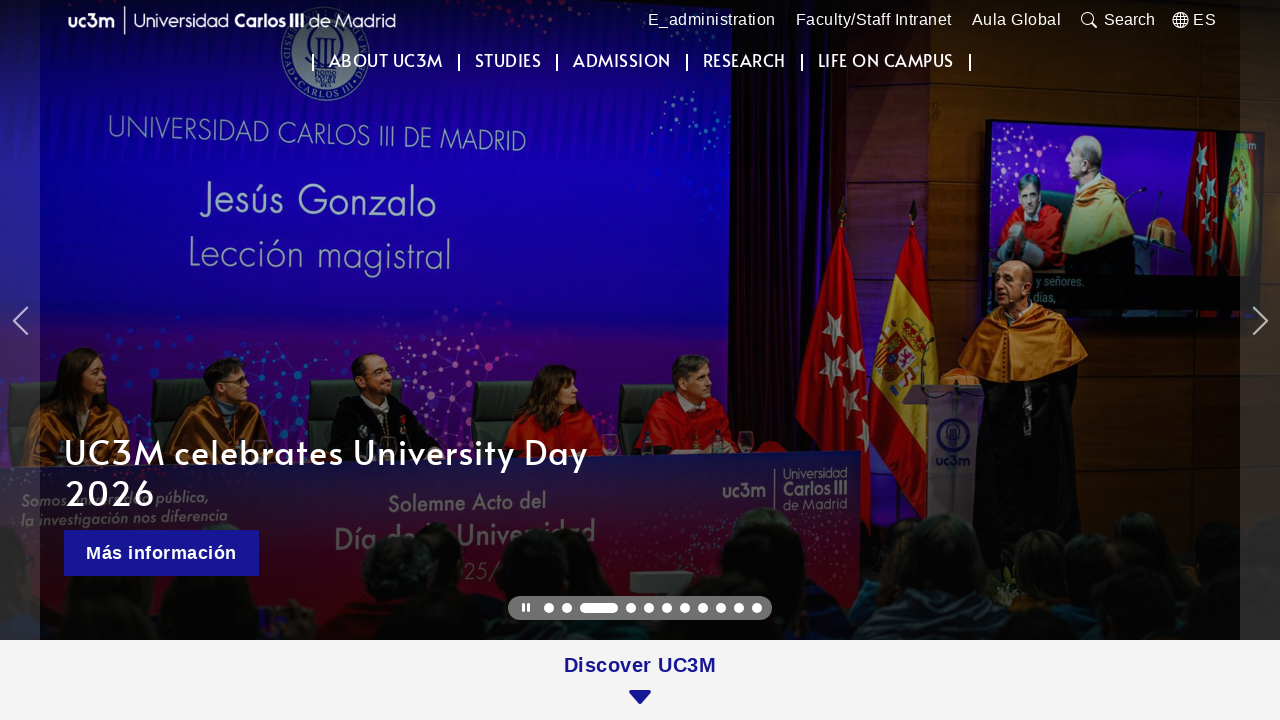

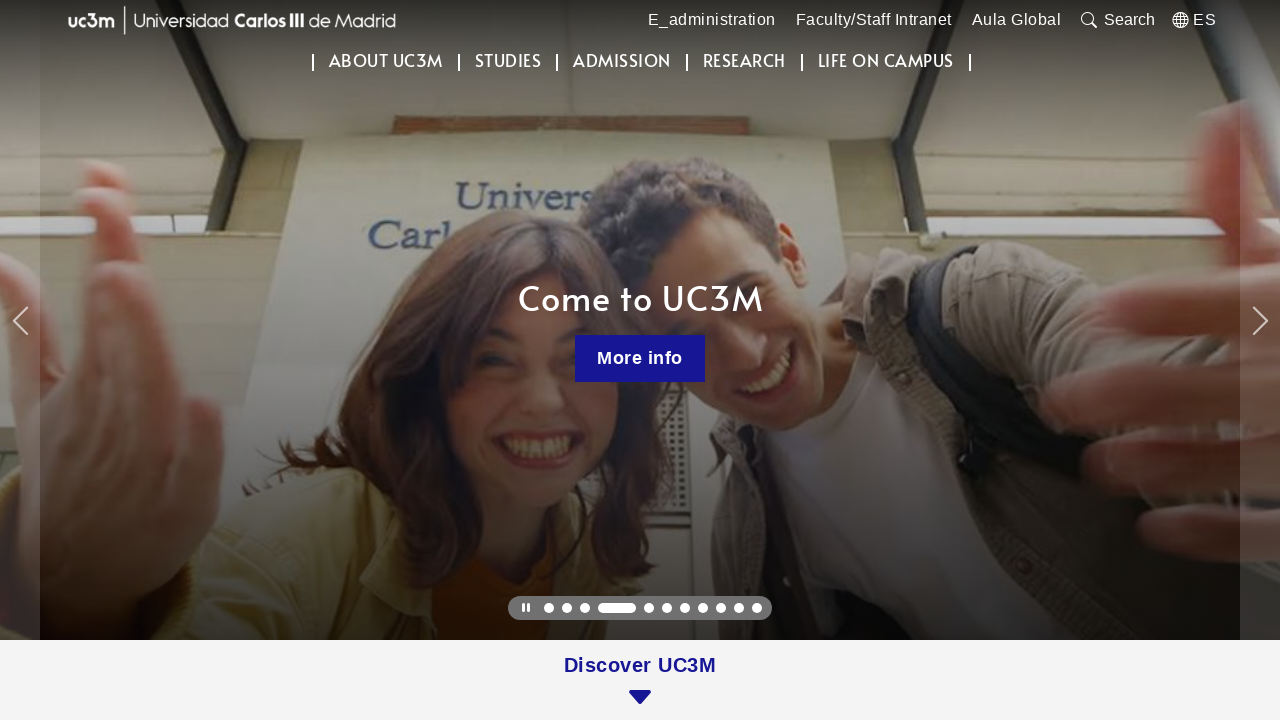